Tests menu navigation by clicking on main menu items and expanding submenus on the DemoQA menu demo page

Starting URL: https://demoqa.com/menu#

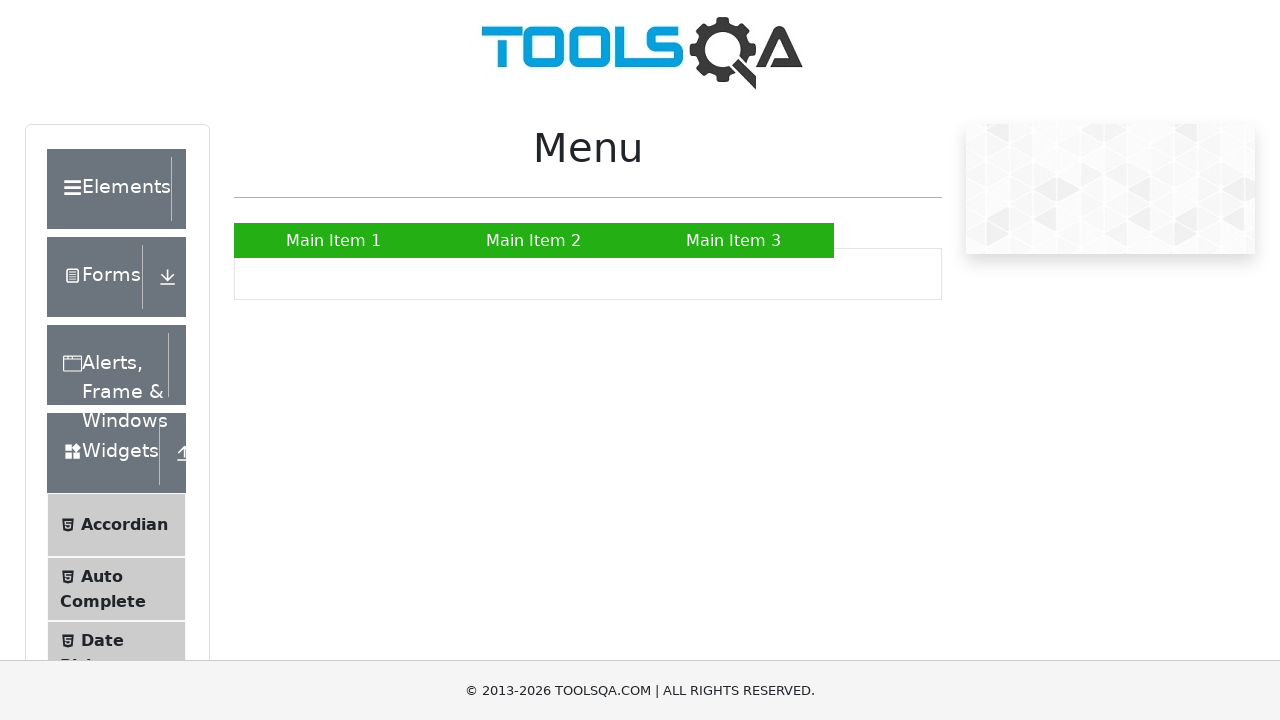

Clicked on Main Item 2 to expand the menu at (534, 240) on xpath=//a[normalize-space()='Main Item 2']
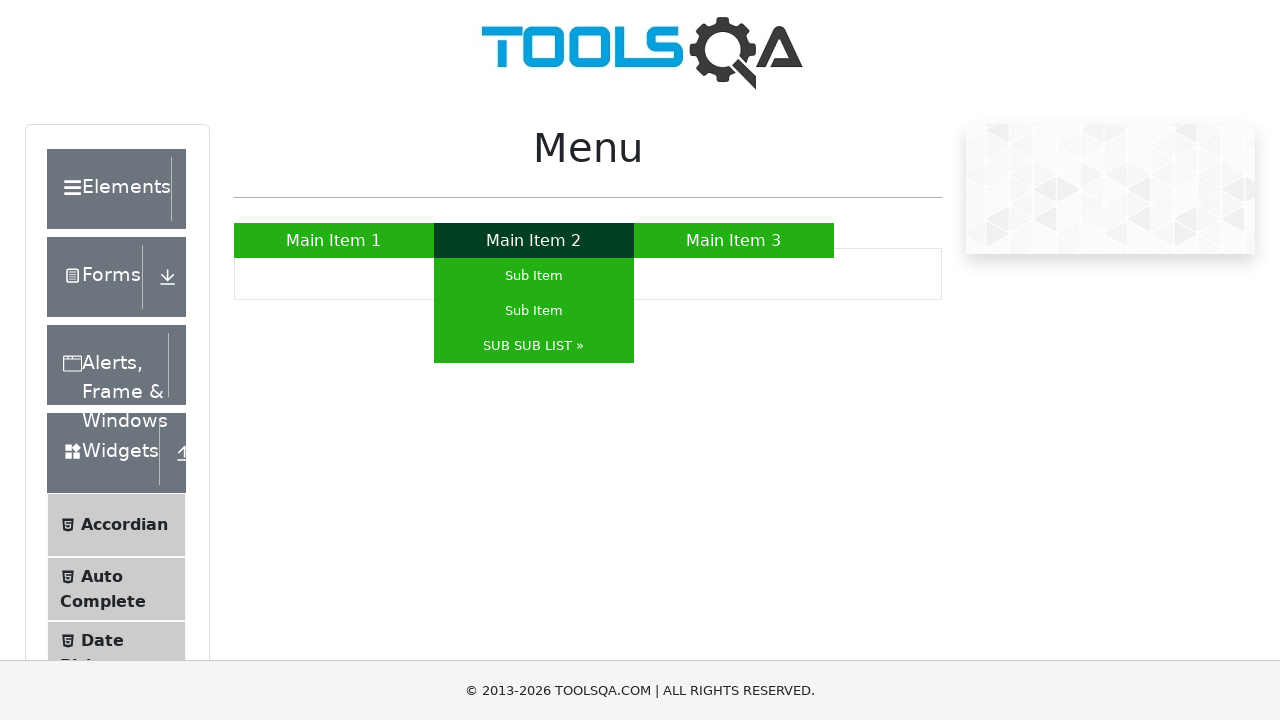

Clicked on SUB SUB LIST to expand the submenu at (534, 346) on xpath=//a[normalize-space()='SUB SUB LIST »']
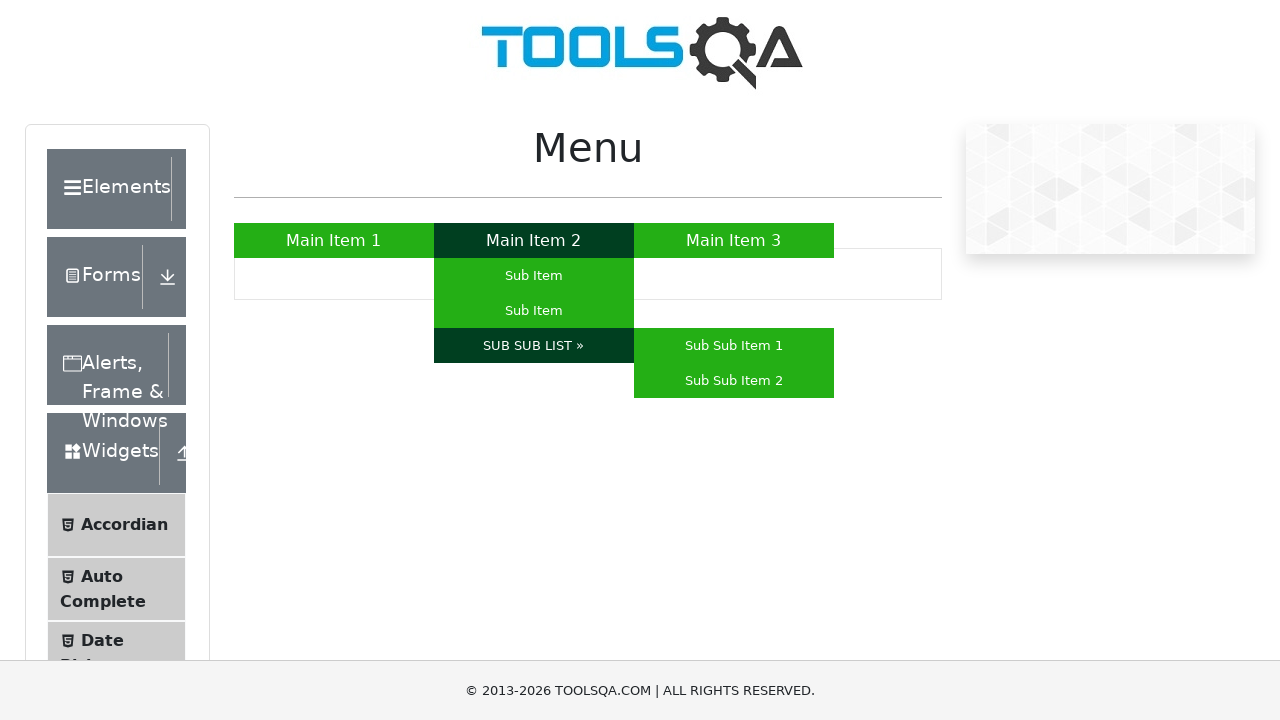

Waited for submenu to be visible
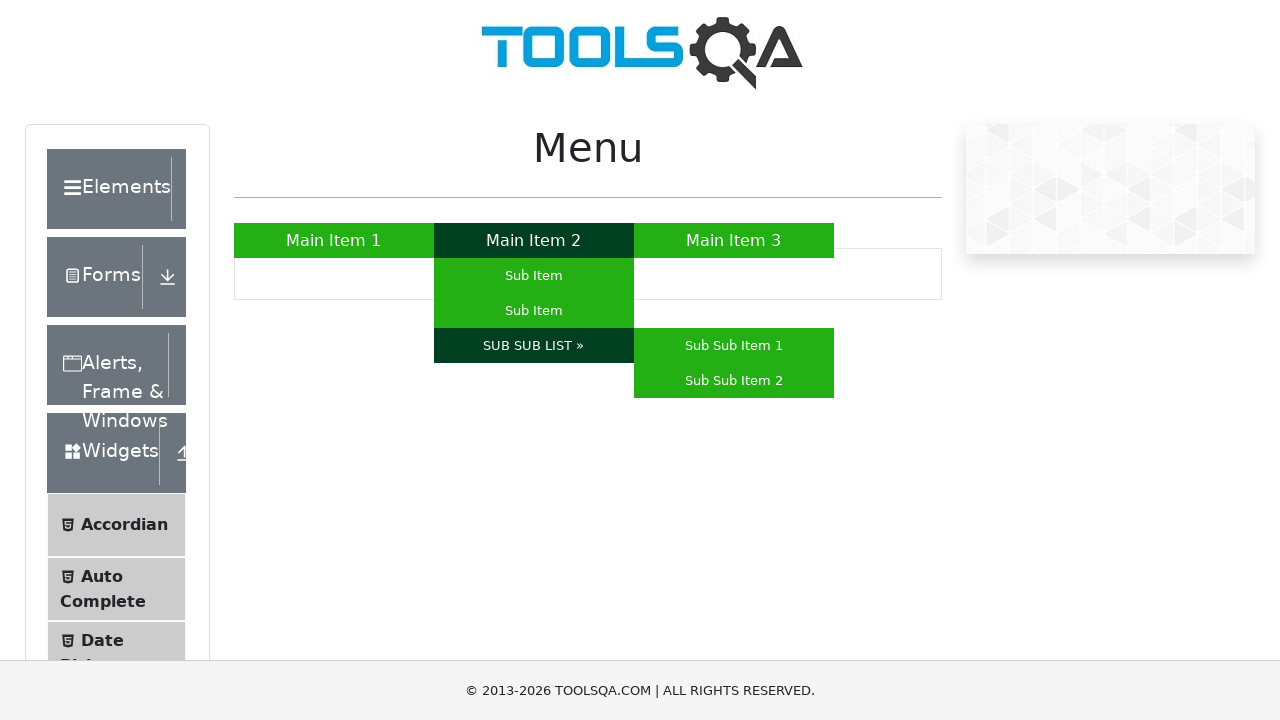

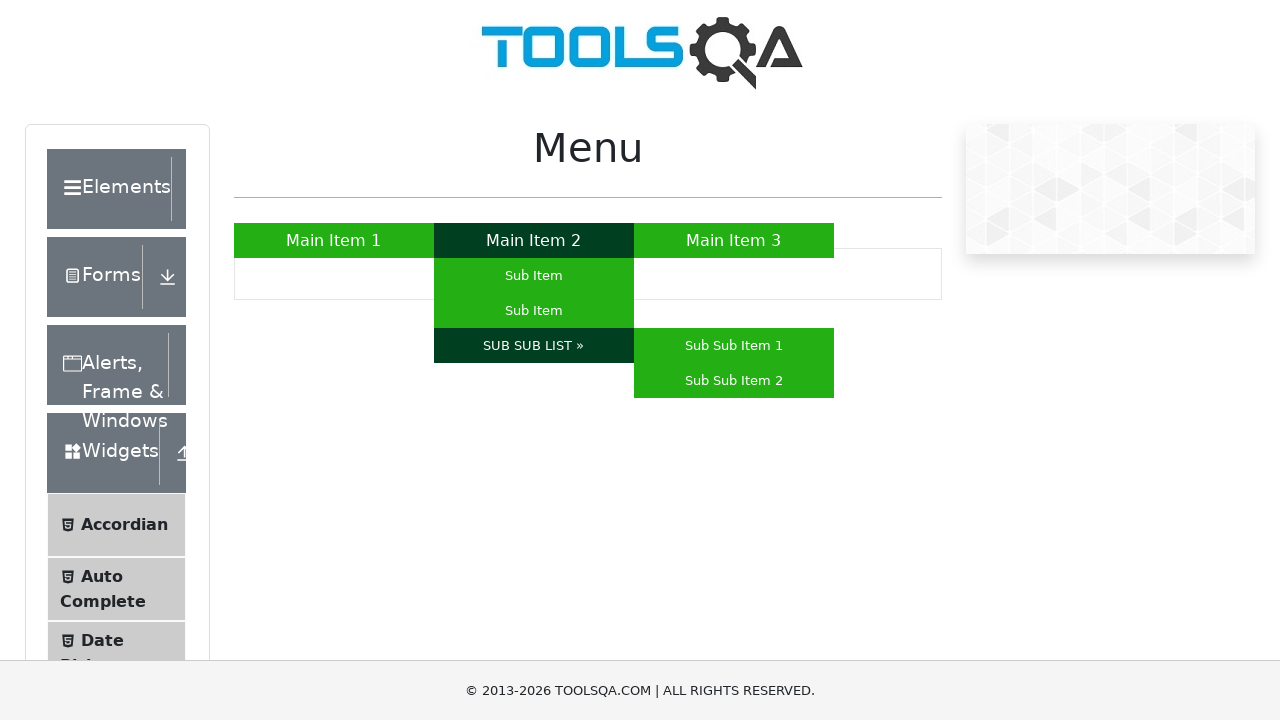